Tests the theme toggle functionality by clicking the theme button twice to switch themes

Starting URL: https://carefulbitesfrontend.azurewebsites.net/

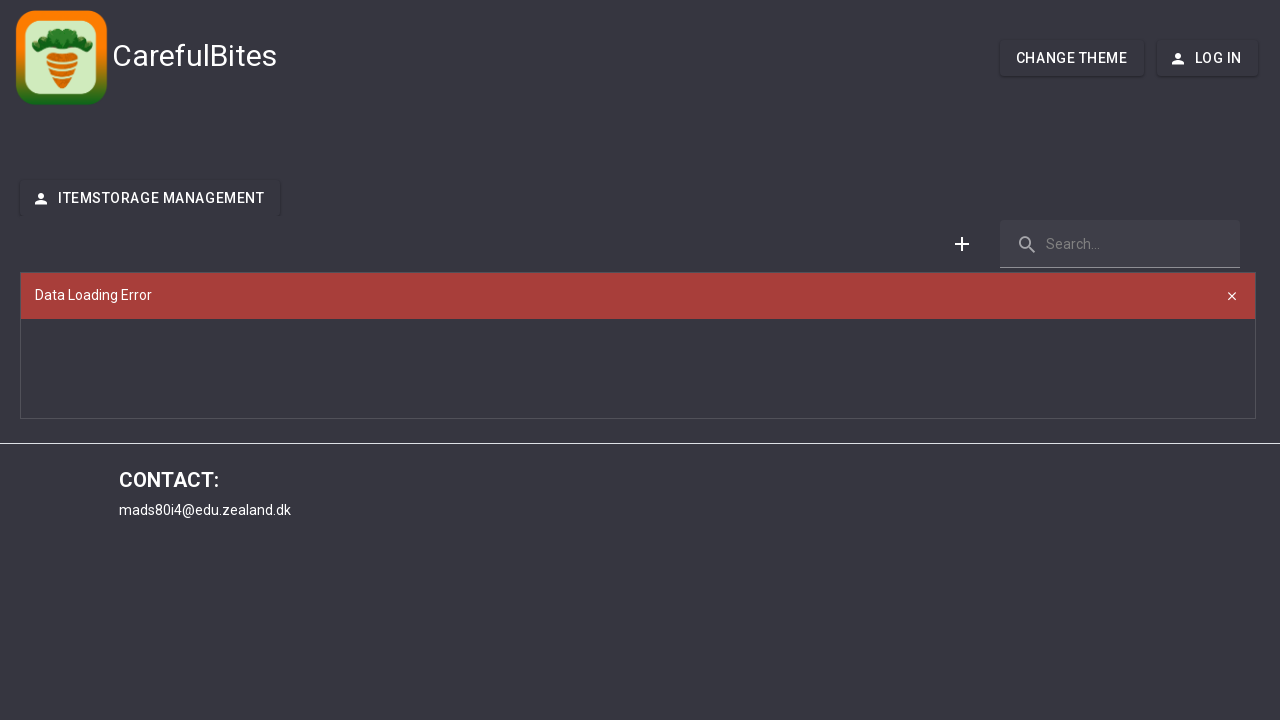

Clicked theme button to toggle theme at (1072, 58) on #theme-button
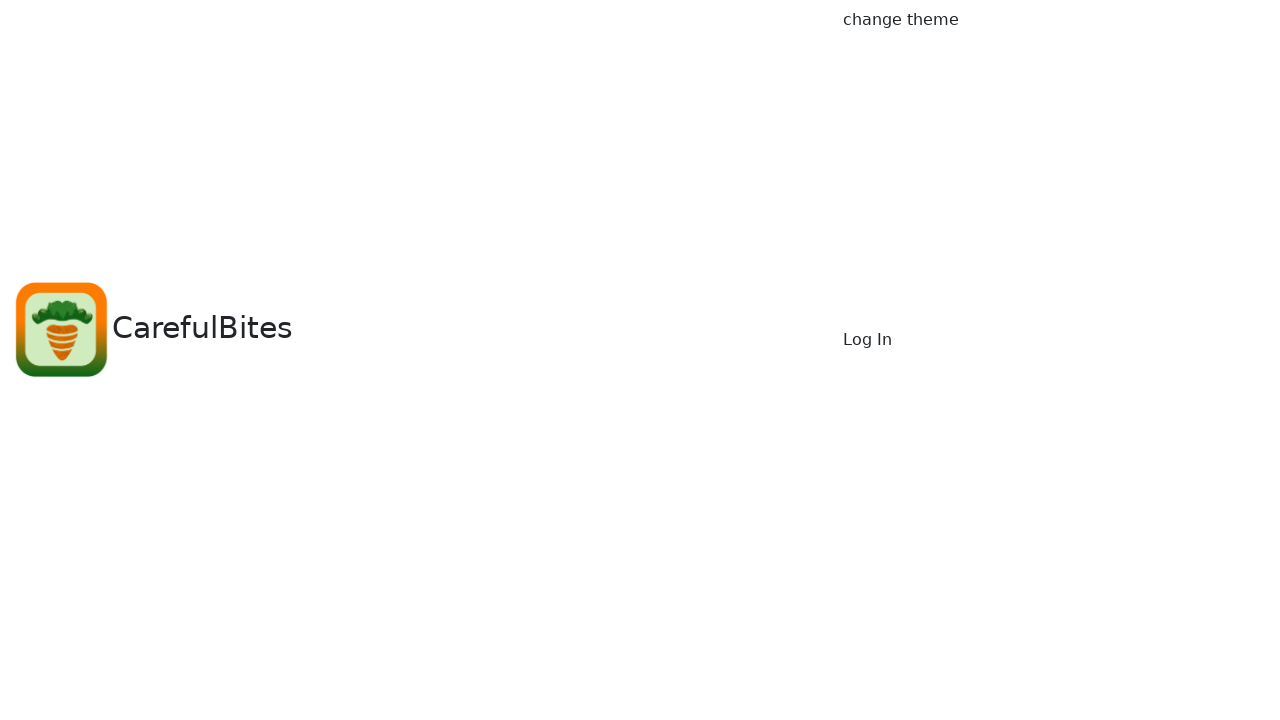

Waited for theme transition to complete
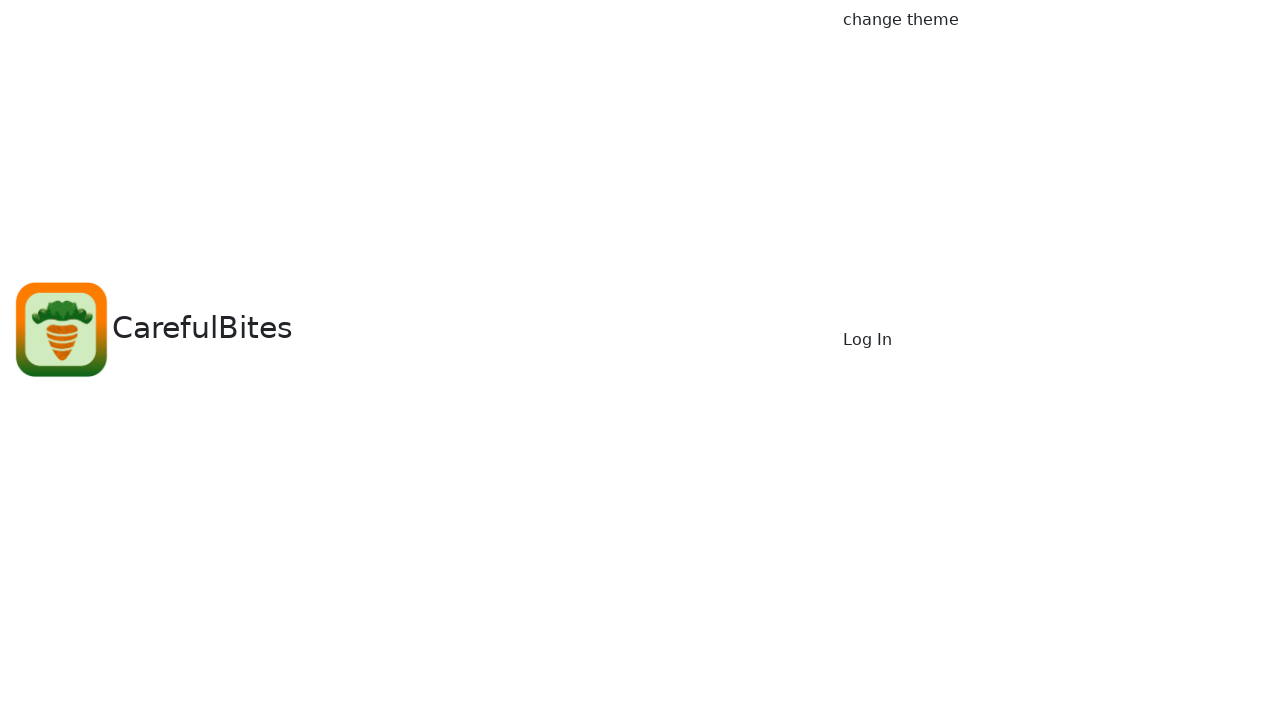

Clicked theme button again to revert theme at (1050, 168) on #theme-button
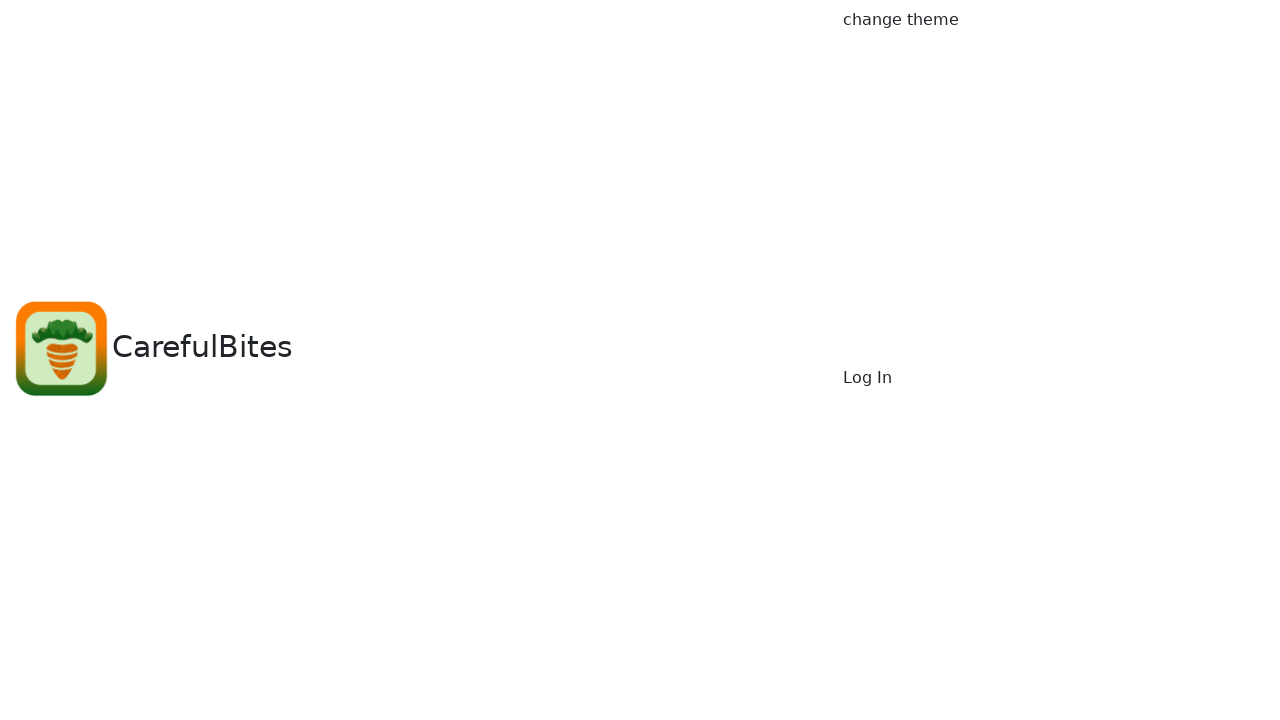

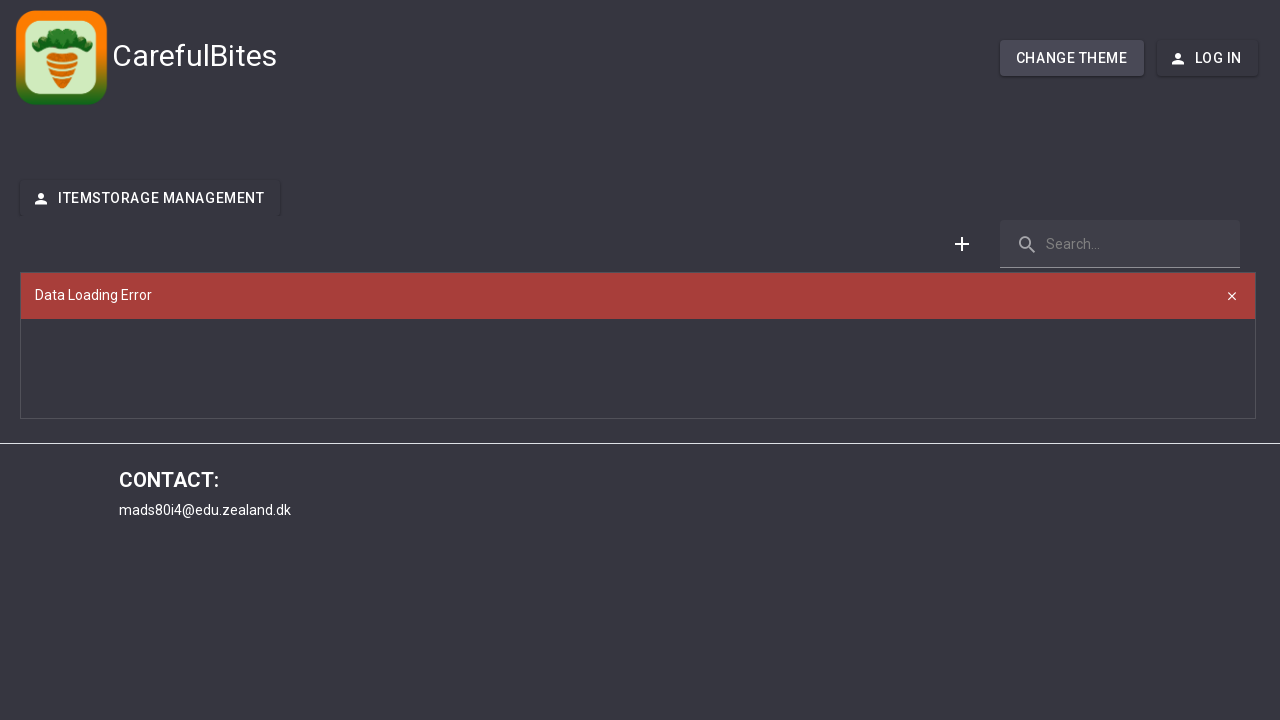